Tests explicit wait functionality by waiting for a price to change to $100, then clicking a book button, calculating an answer based on a displayed value, filling in the answer, and submitting the form.

Starting URL: http://suninjuly.github.io/explicit_wait2.html

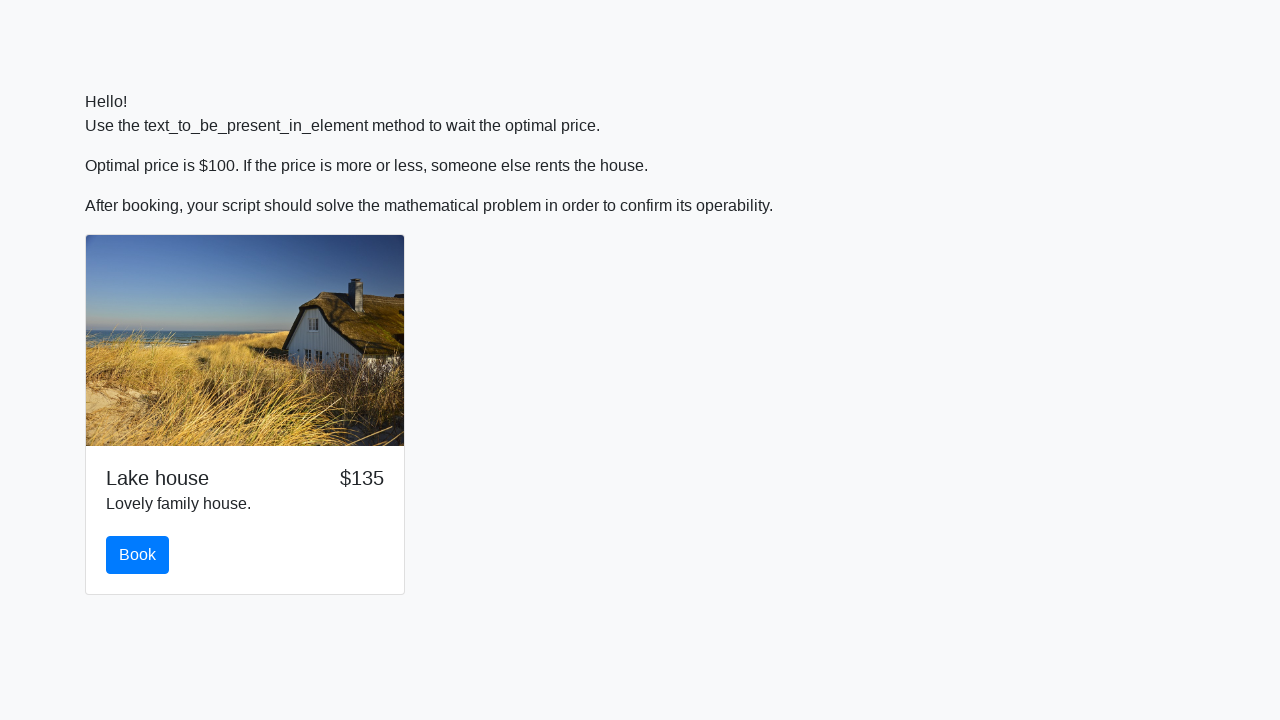

Waited for price to change to $100
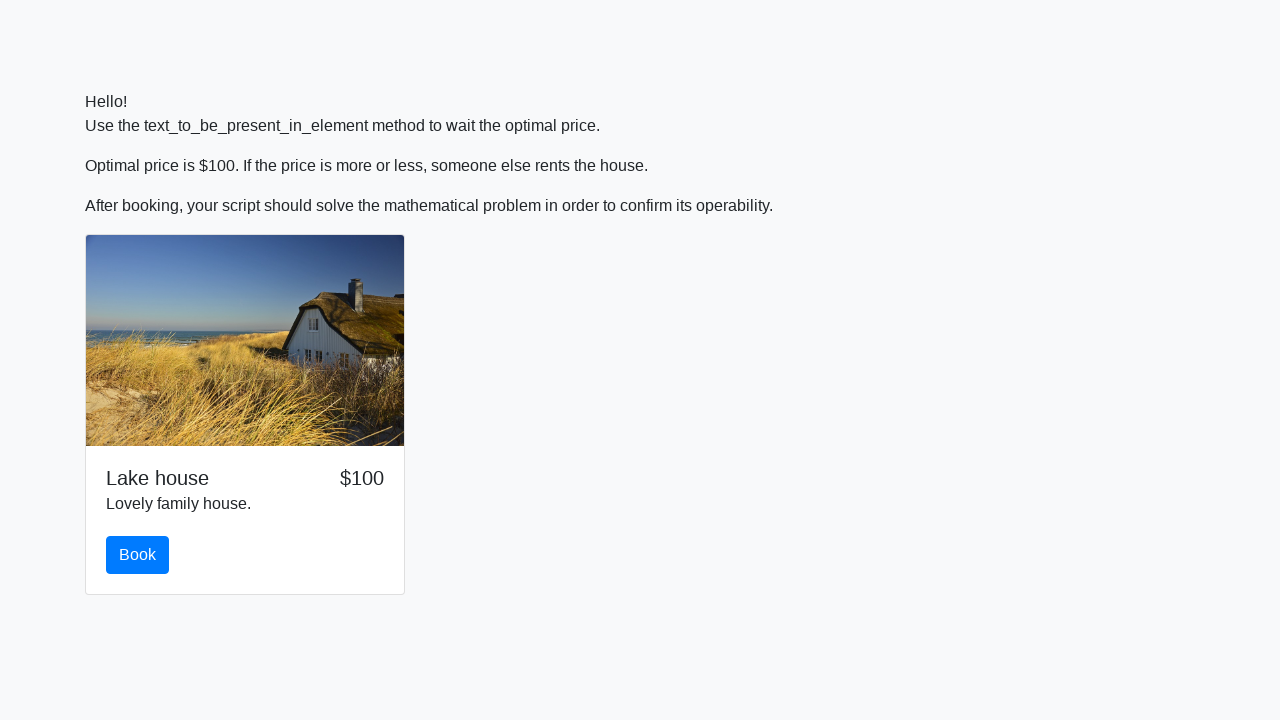

Clicked the book button at (138, 555) on #book
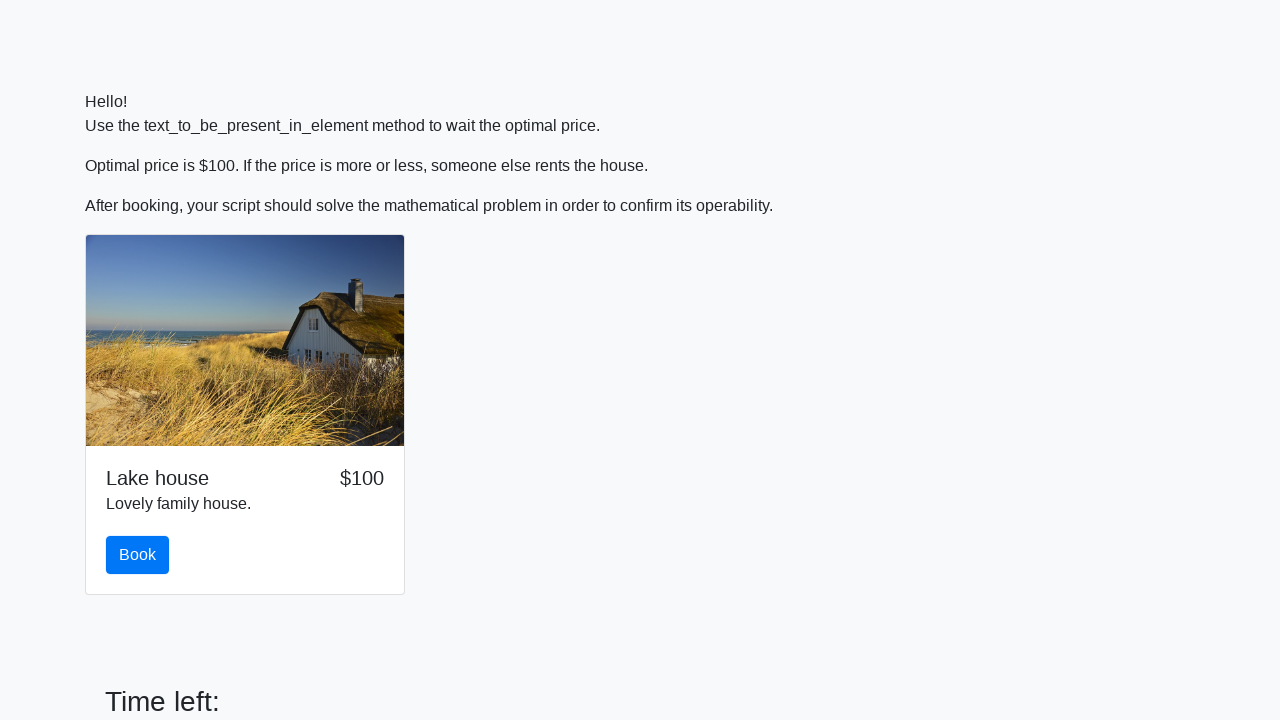

Retrieved input value: 852
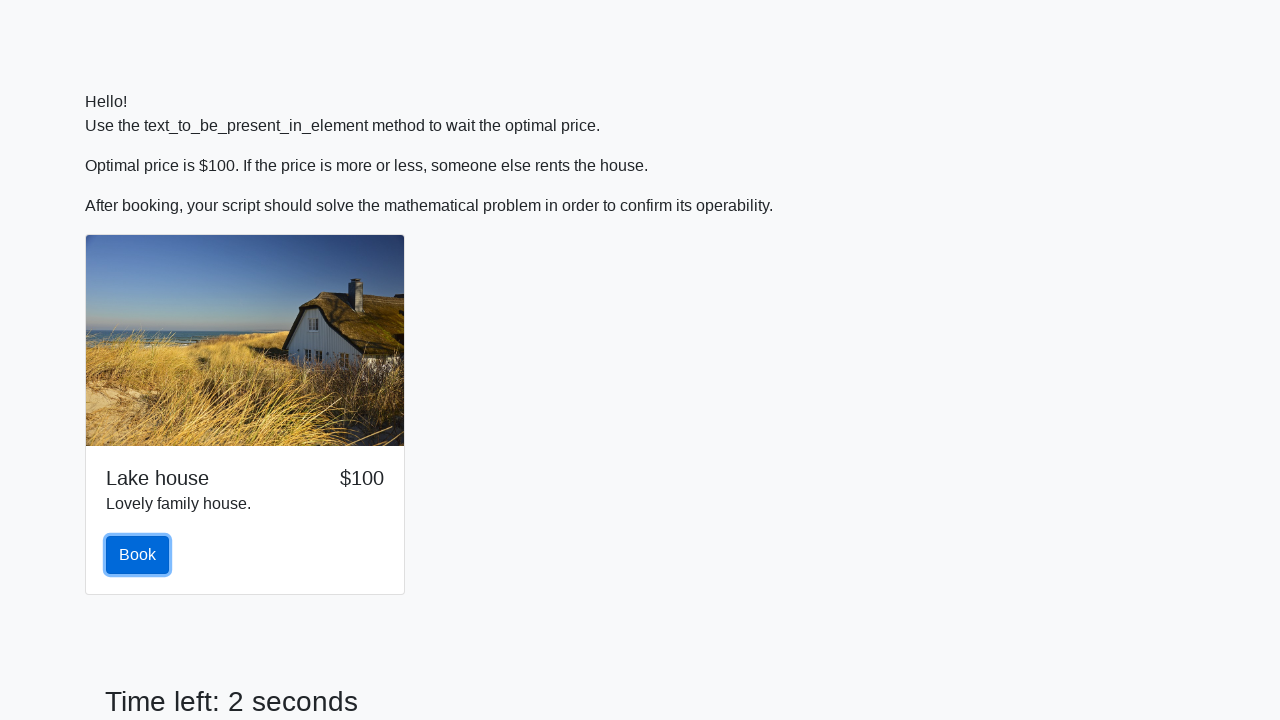

Calculated answer using logarithm formula: 1.9536126035756918
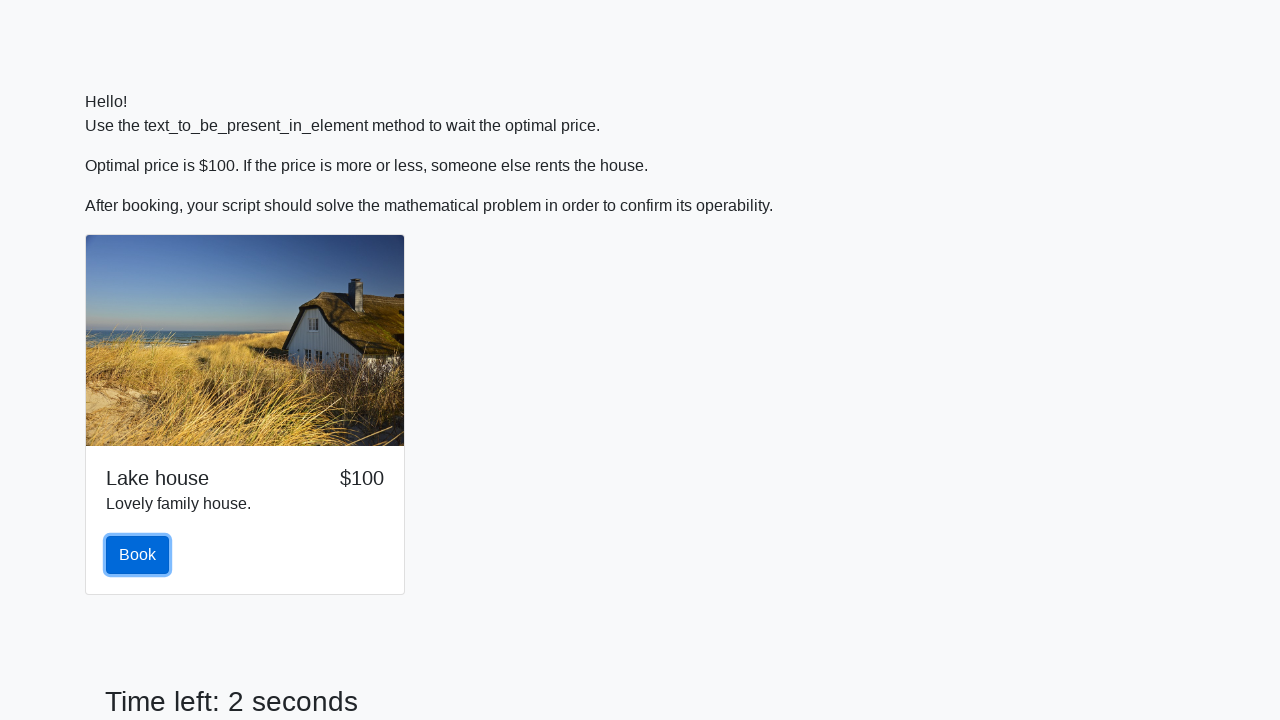

Filled answer field with calculated value: 1.9536126035756918 on #answer
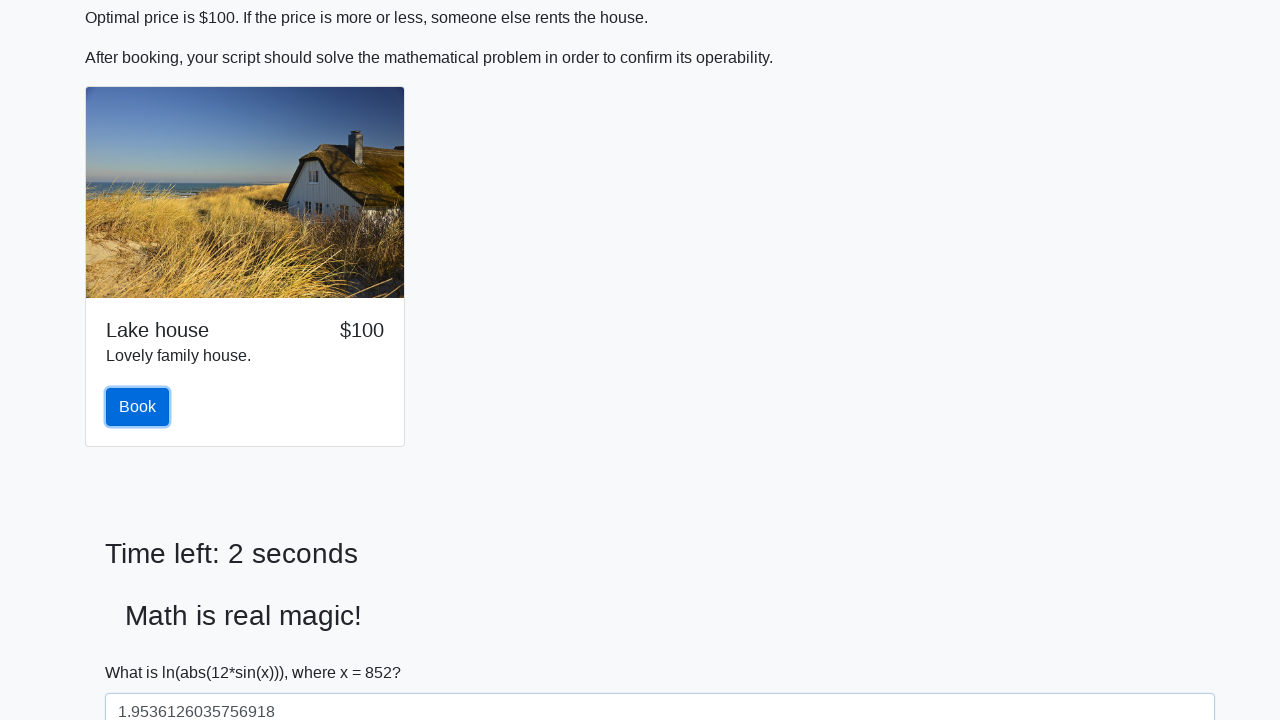

Solve button is visible and ready
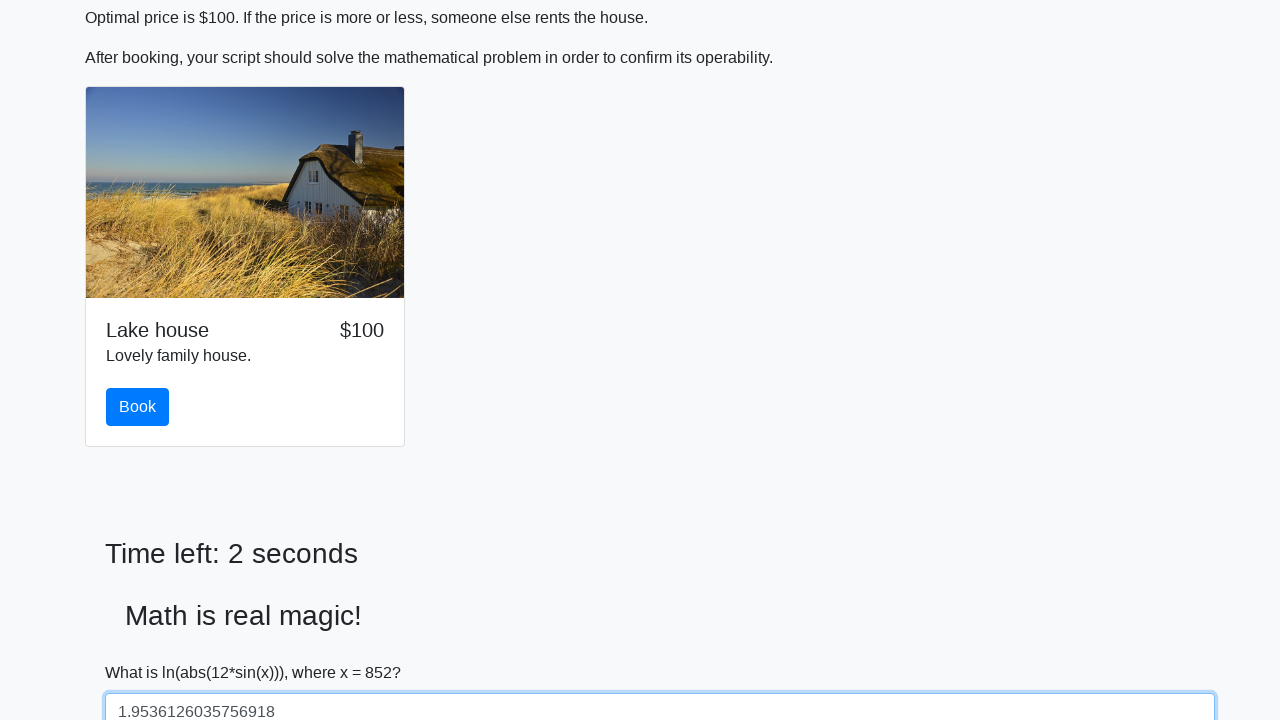

Clicked the solve button to submit form at (143, 651) on #solve
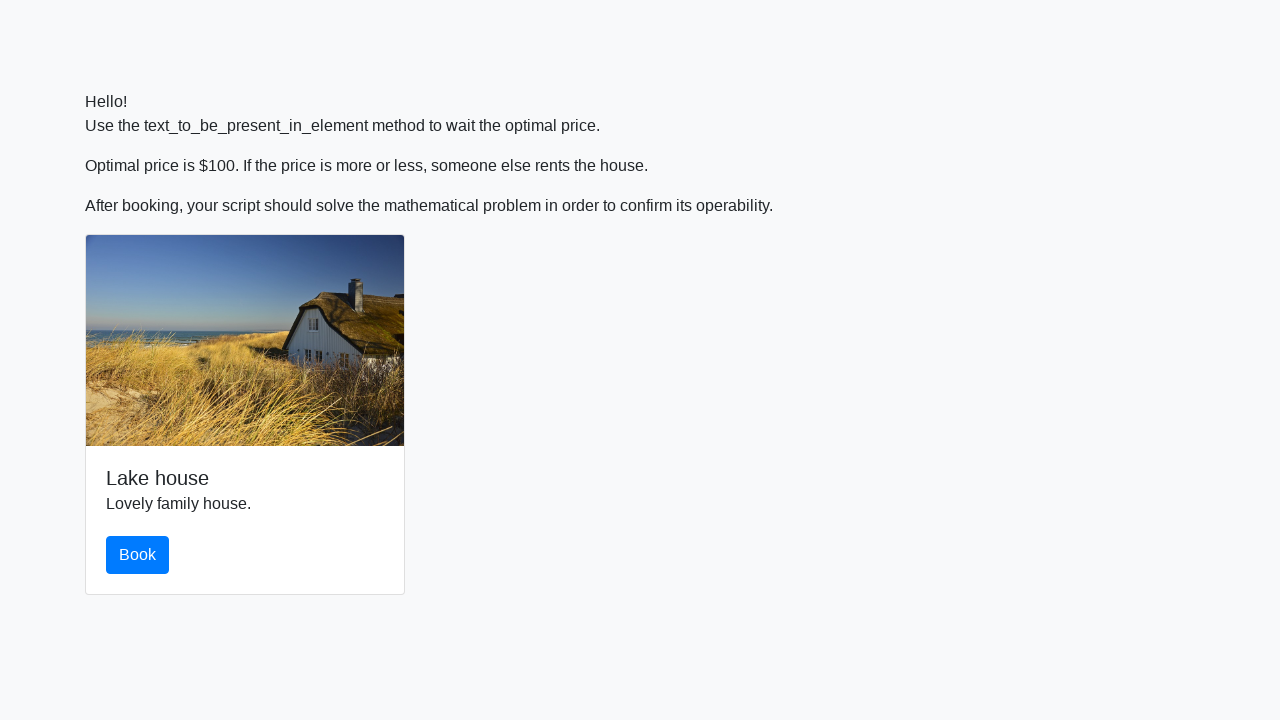

Checked for alert dialog: No dialog found
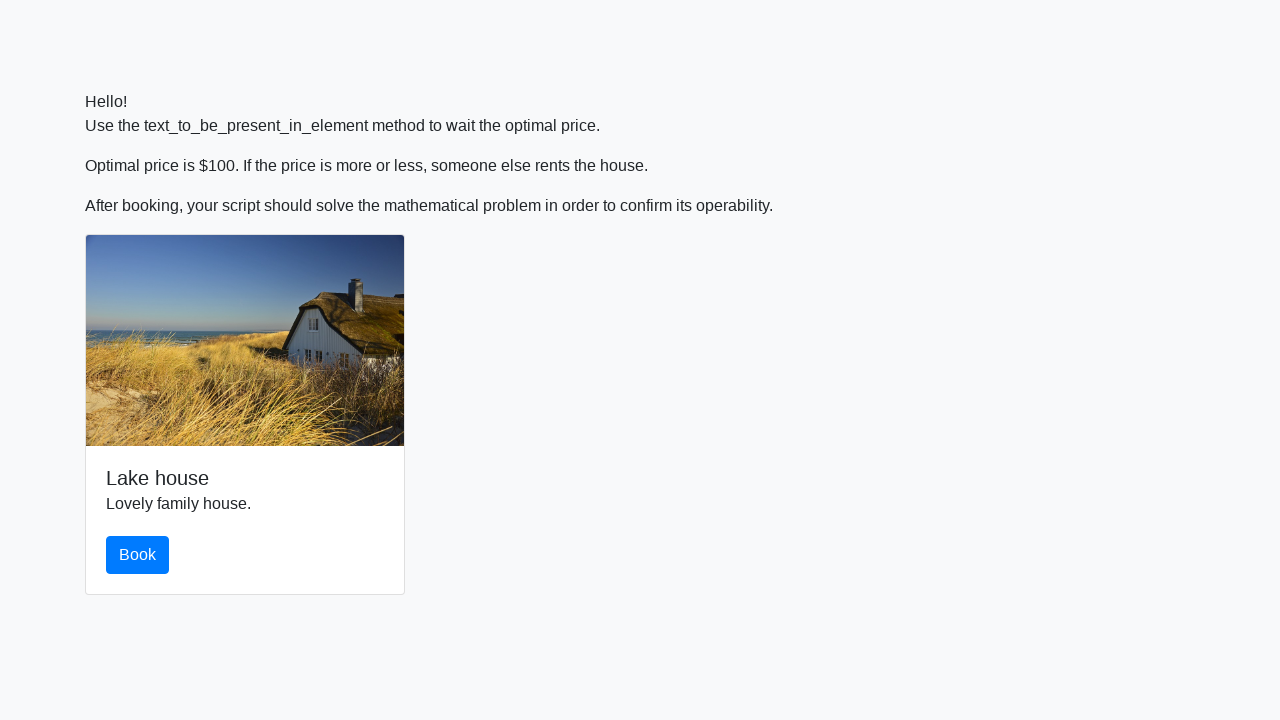

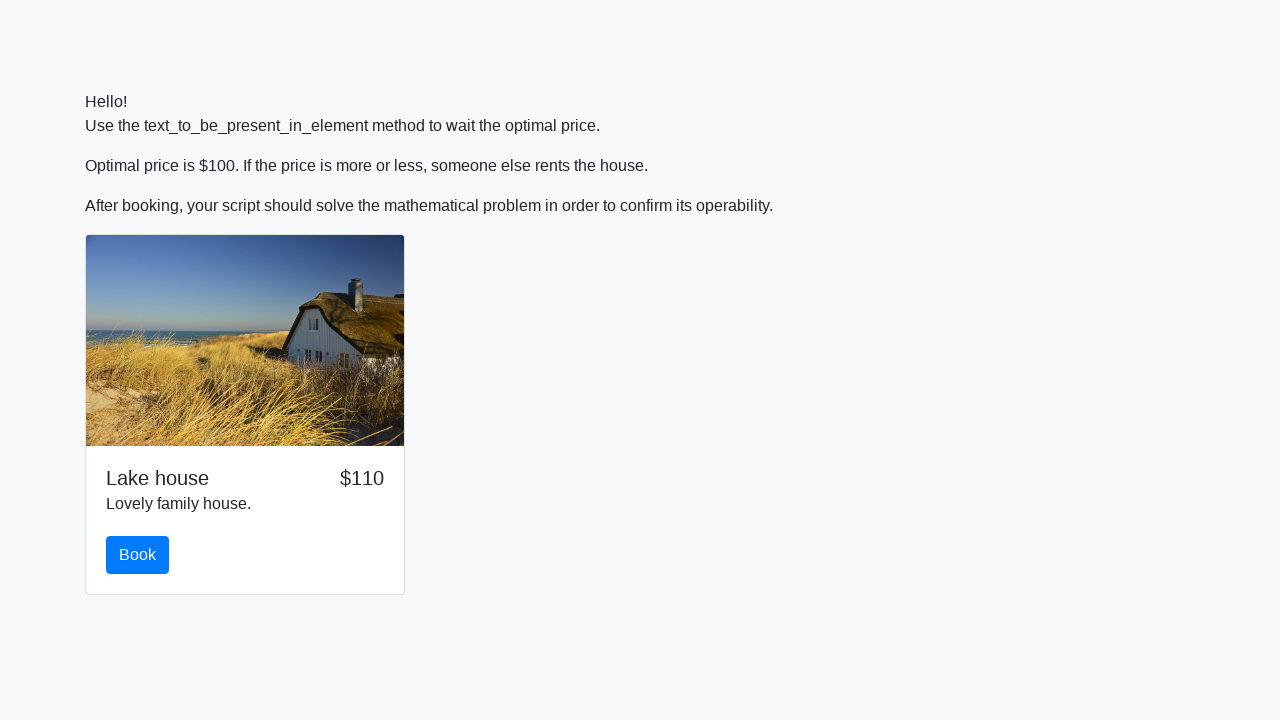